Tests drag and drop functionality on the jQuery UI droppable demo page by dragging an element and dropping it onto a target area

Starting URL: http://jqueryui.com/droppable/

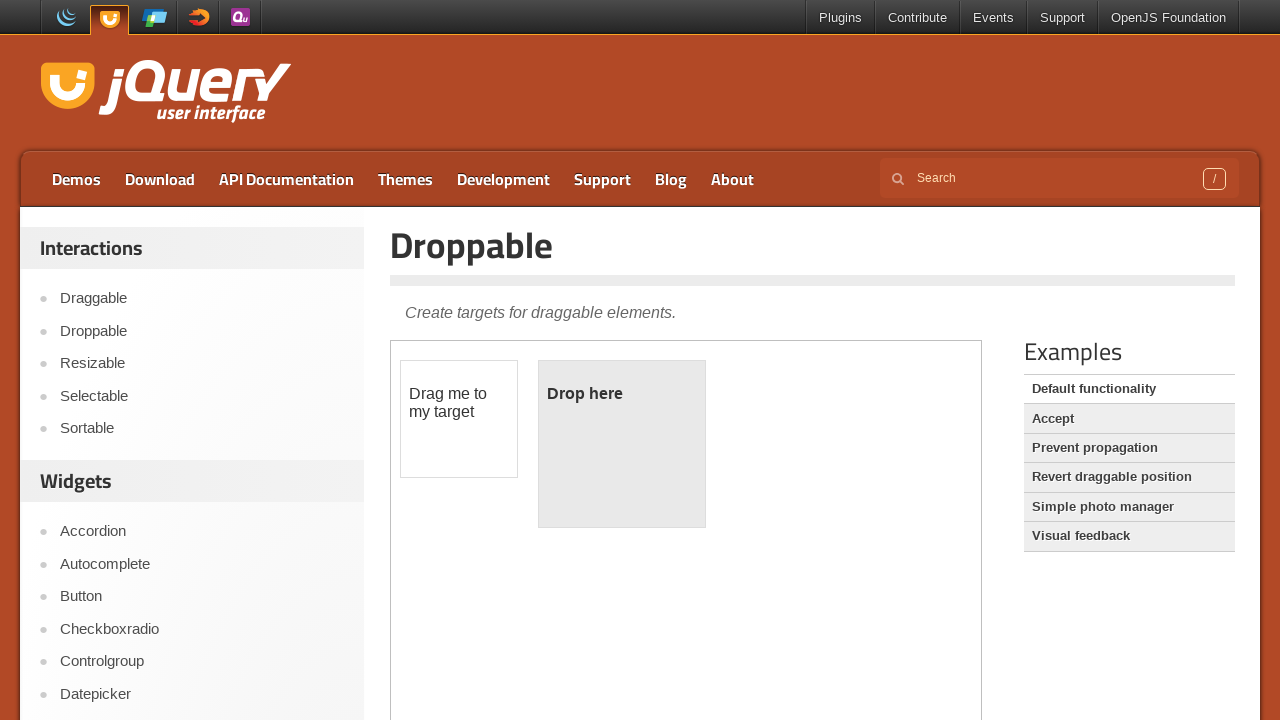

Located demo iframe
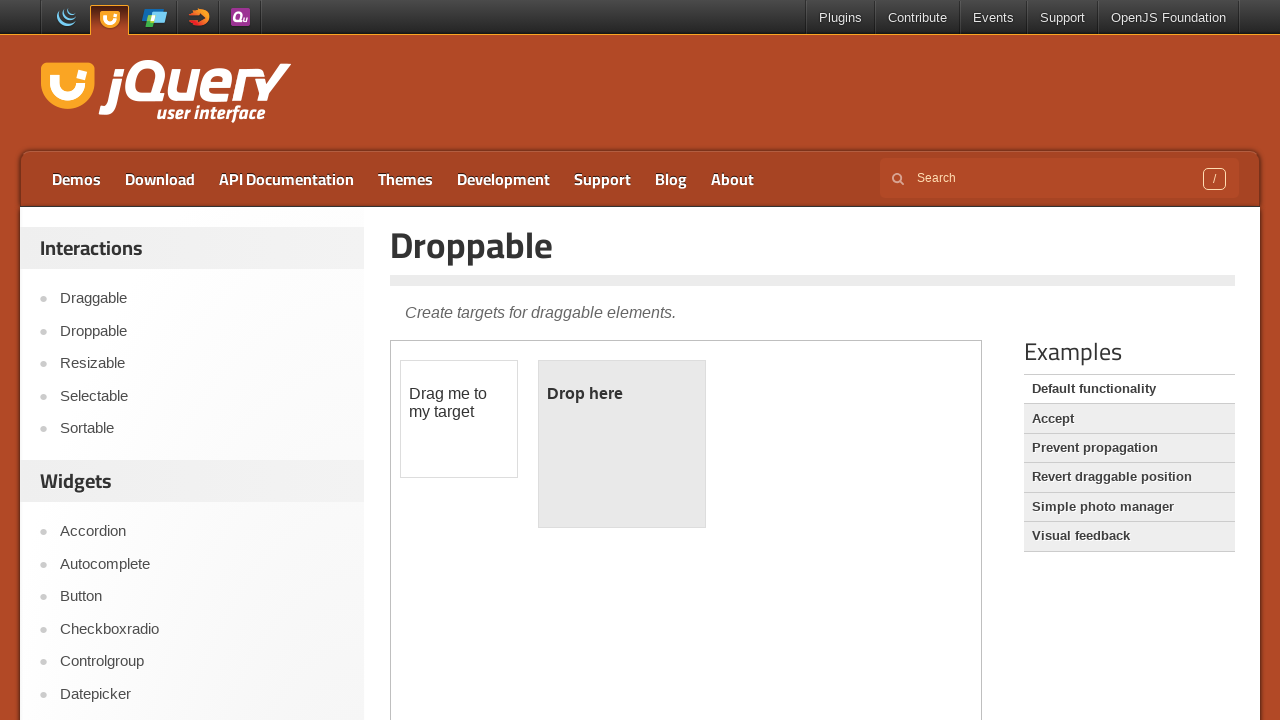

Located draggable element within frame
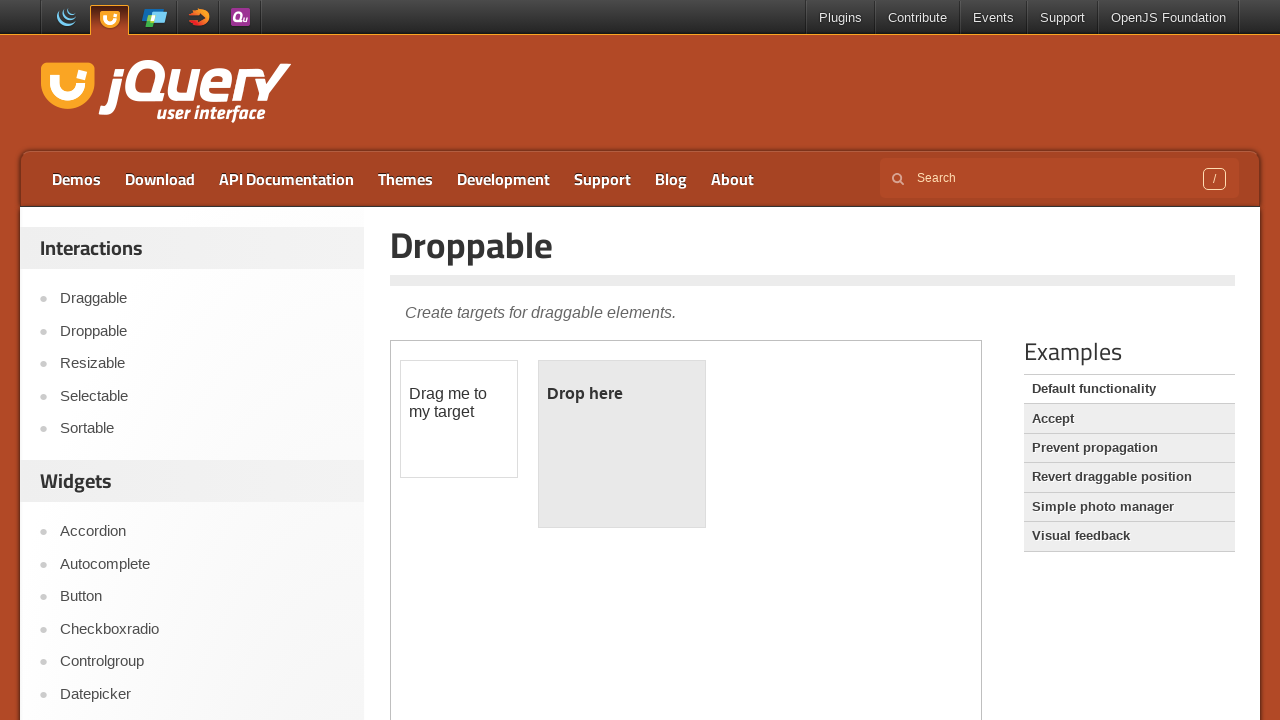

Located droppable target element within frame
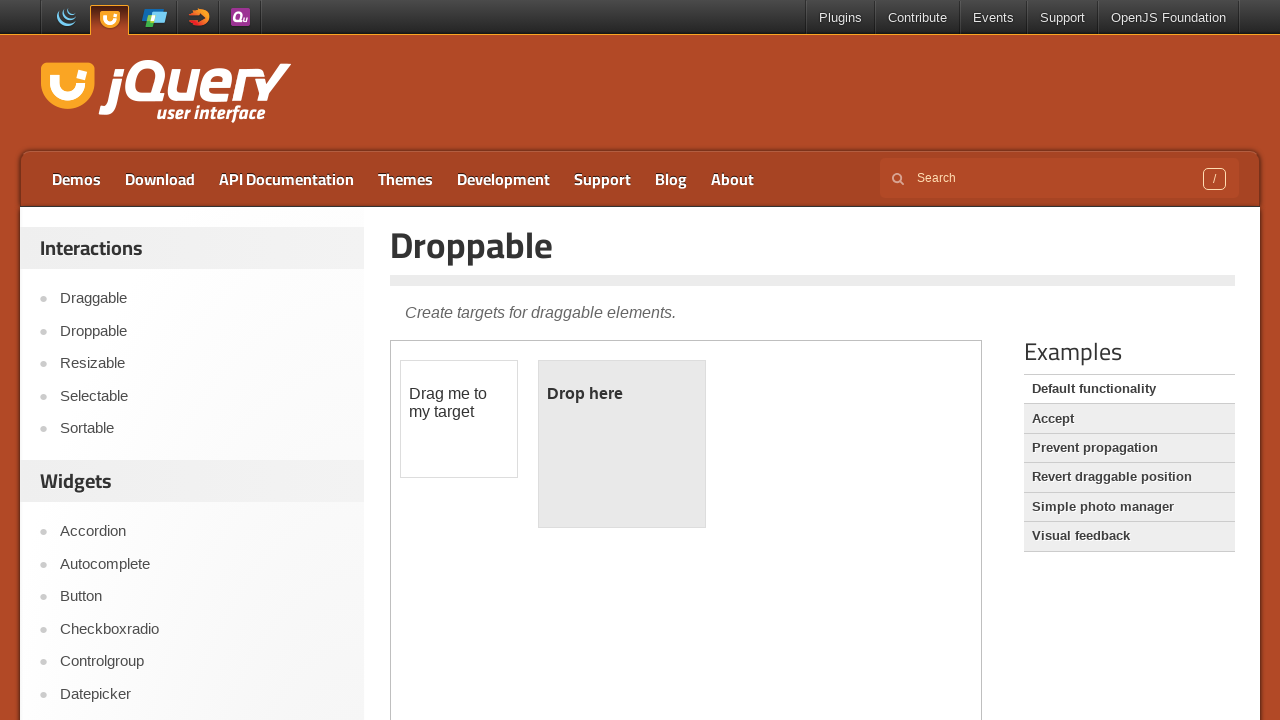

Dragged element onto droppable target at (622, 444)
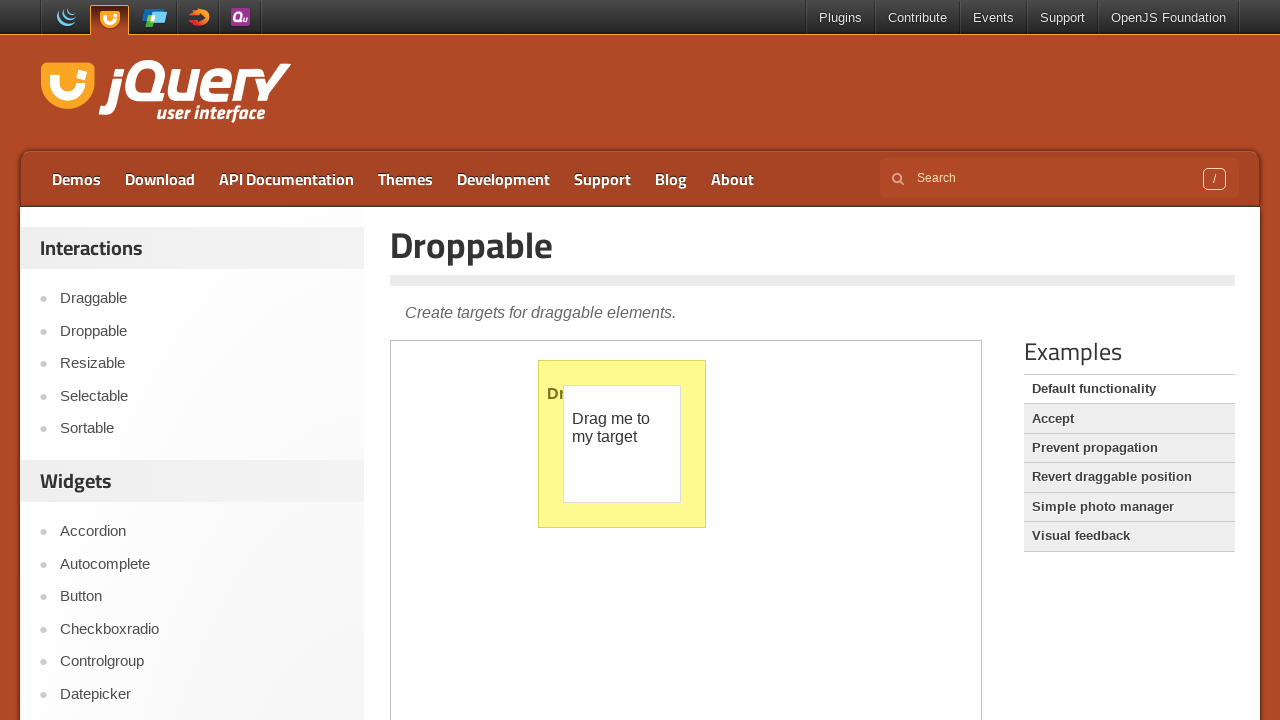

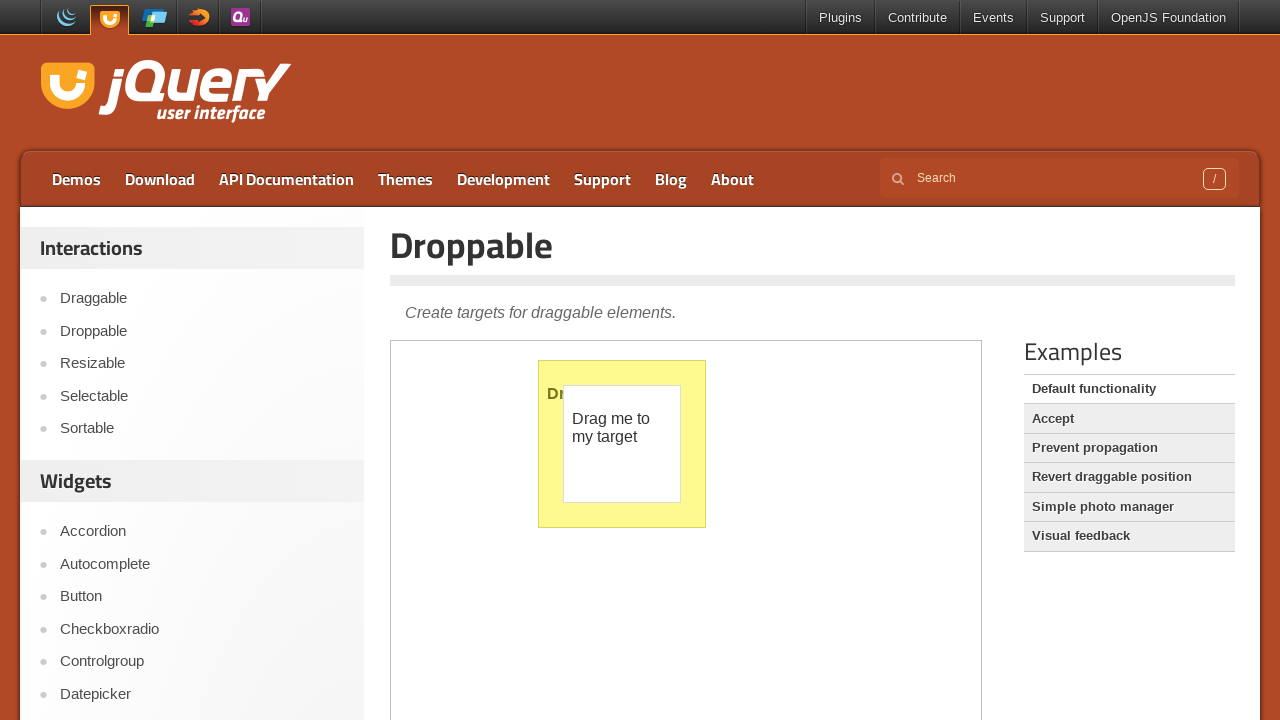